Tests reading a custom attribute from an image element, calculating a math formula, and submitting the form with checkbox and radio selections

Starting URL: http://suninjuly.github.io/get_attribute.html

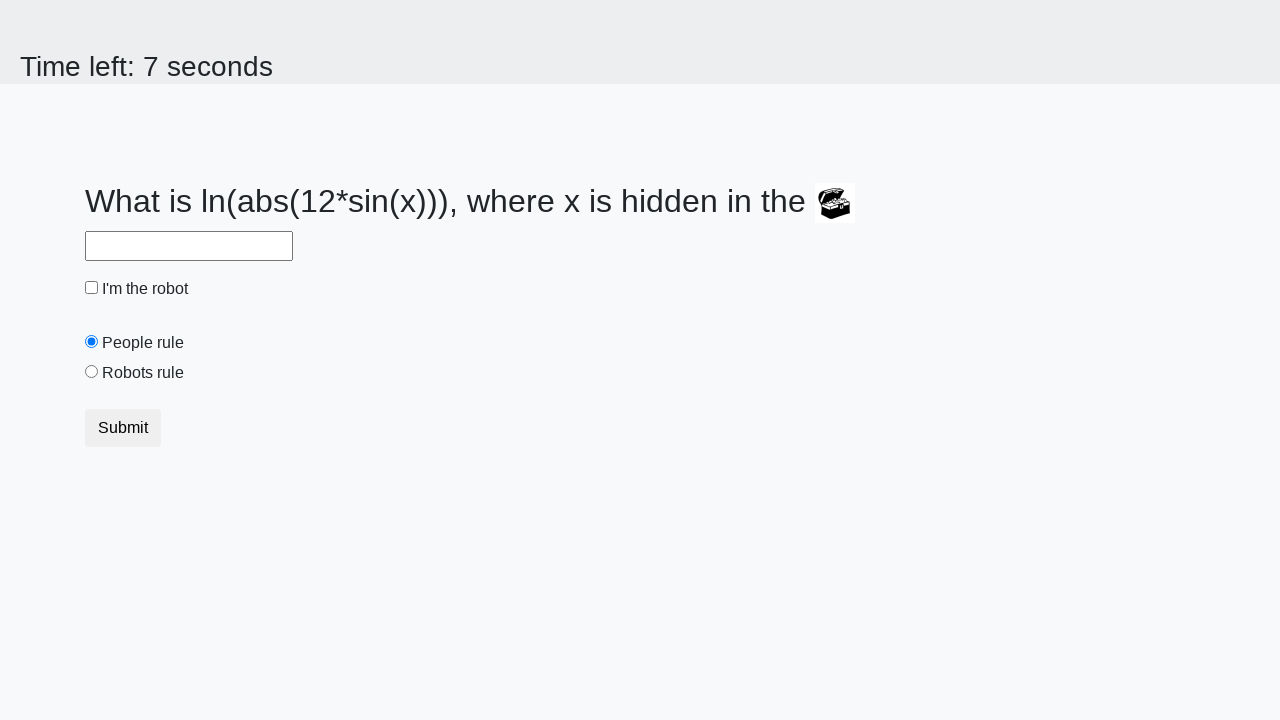

Retrieved 'valuex' attribute from treasure image element
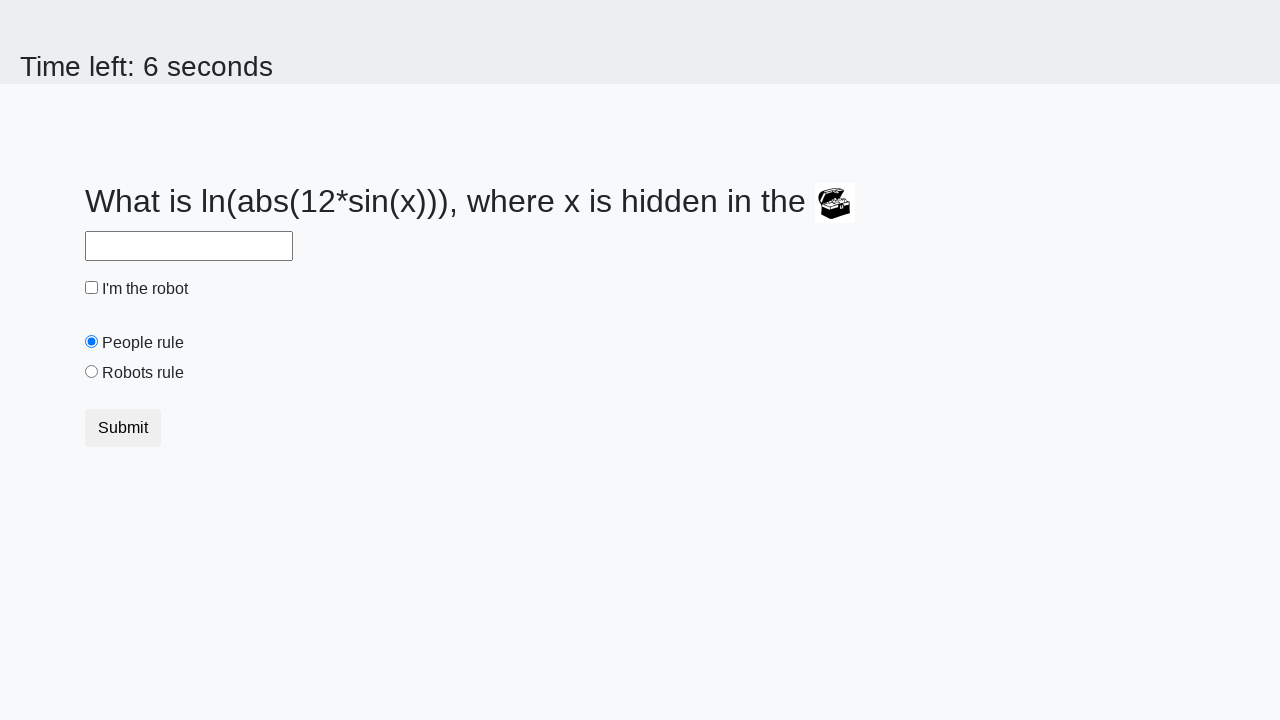

Calculated math formula result from attribute value: 174
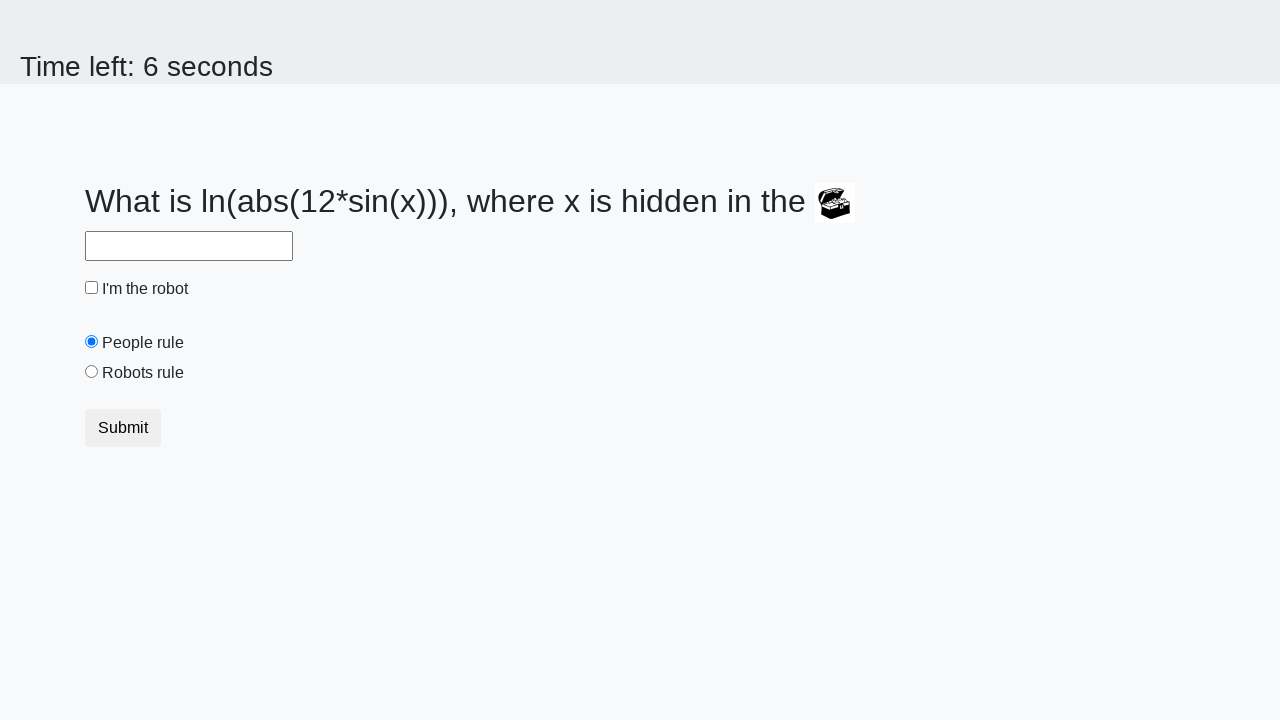

Filled answer field with calculated value: 2.419260287755881 on #answer
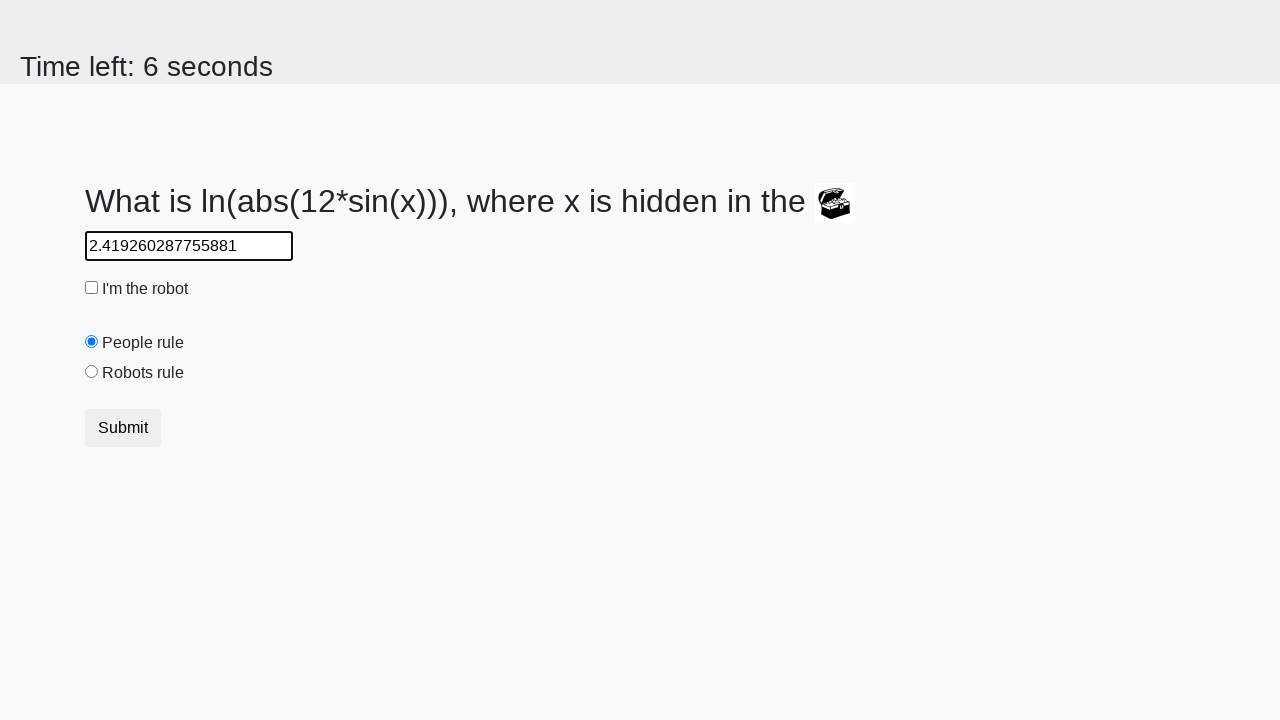

Checked the robot checkbox at (92, 288) on #robotCheckbox
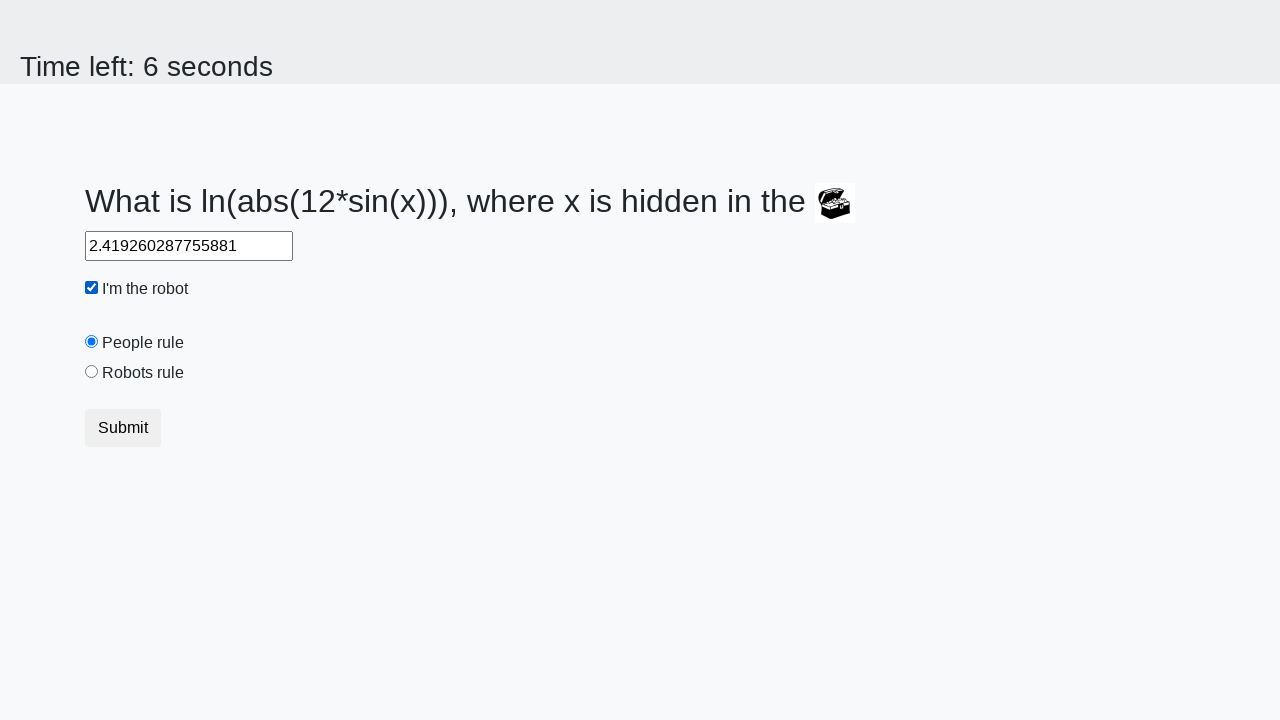

Selected the 'robots rule' radio button at (92, 372) on #robotsRule
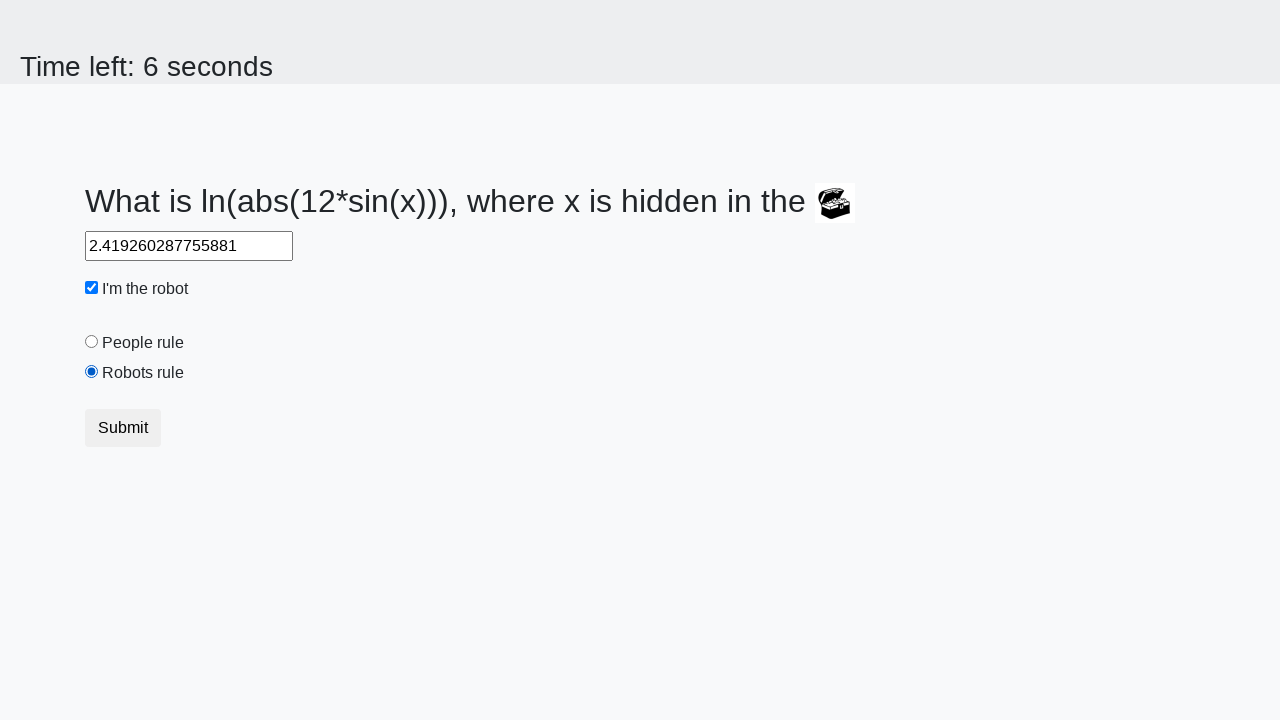

Clicked submit button to submit the form at (123, 428) on [type='submit']
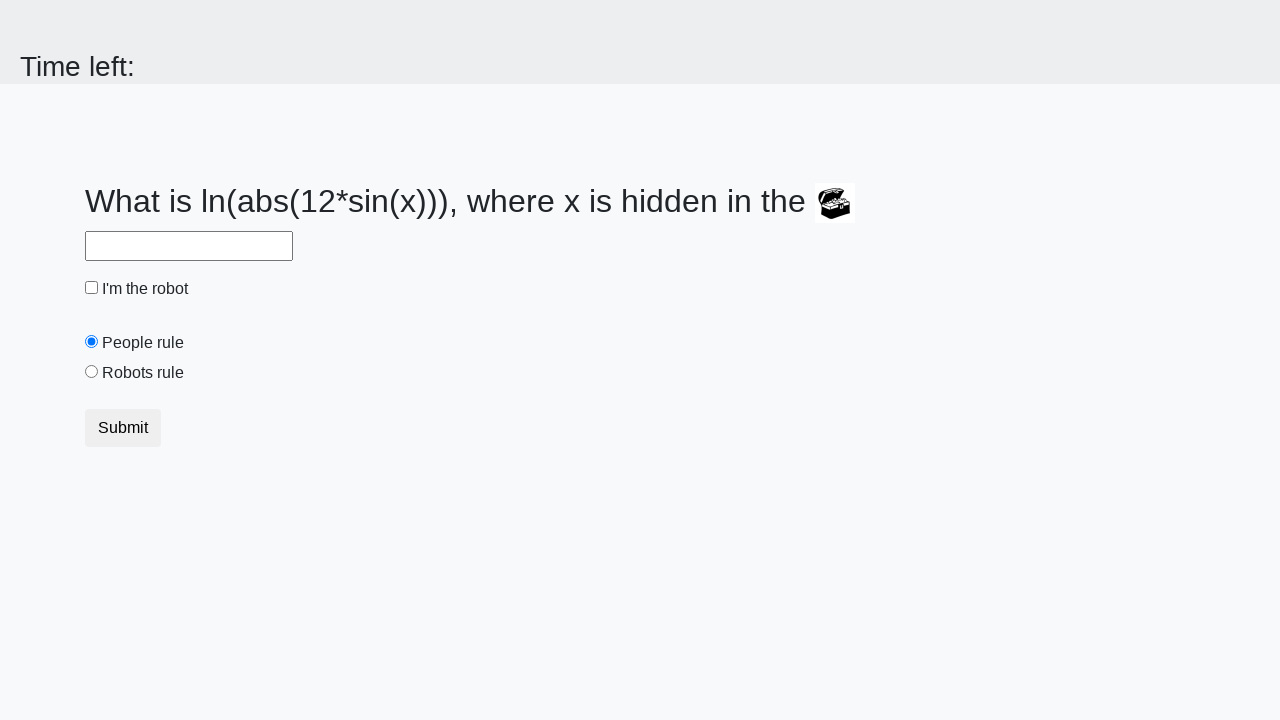

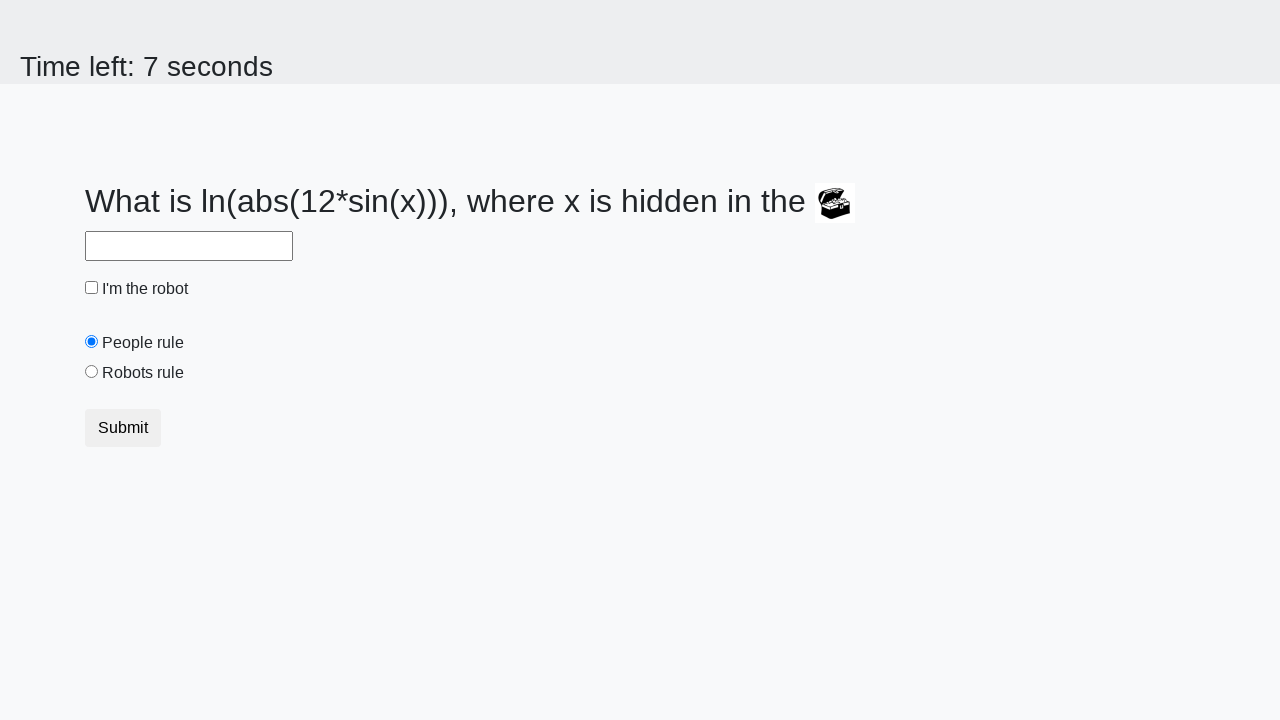